Tests e-commerce product selection by finding specific items (Cucumber, Brocolli, Beetroot) from the product list and adding them to cart

Starting URL: https://rahulshettyacademy.com/seleniumPractise/#/

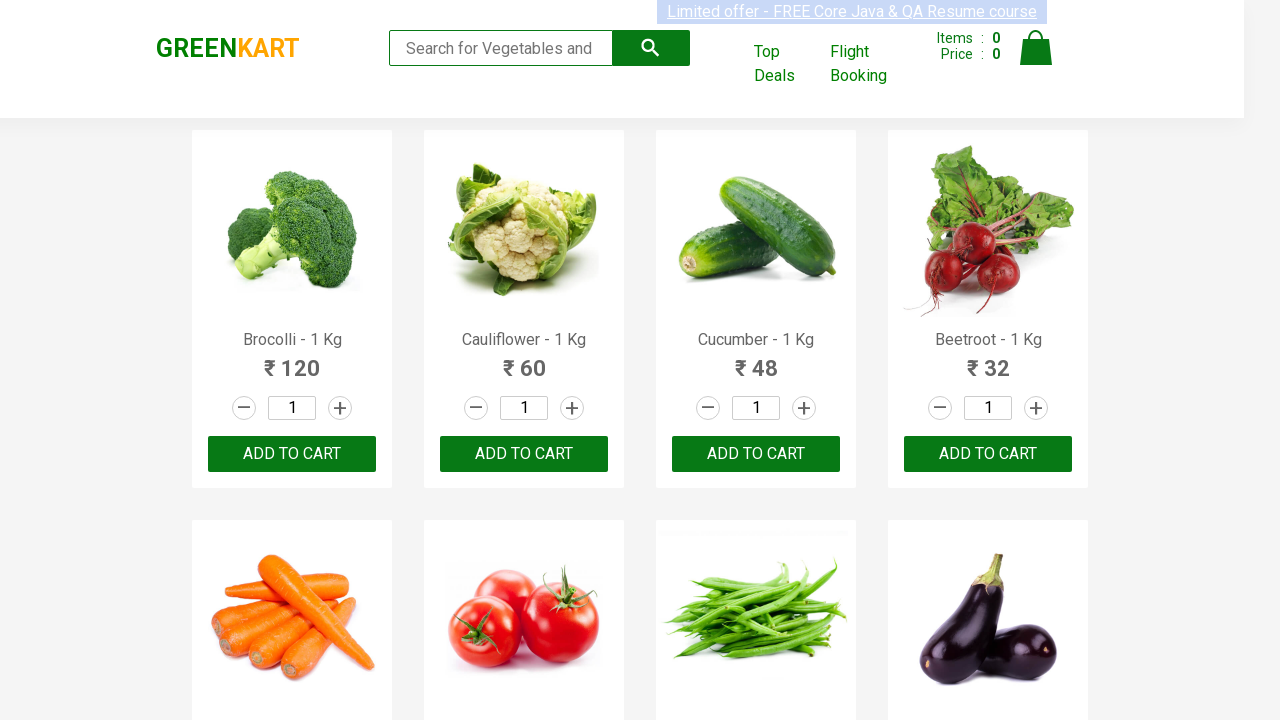

Waited for product list to load
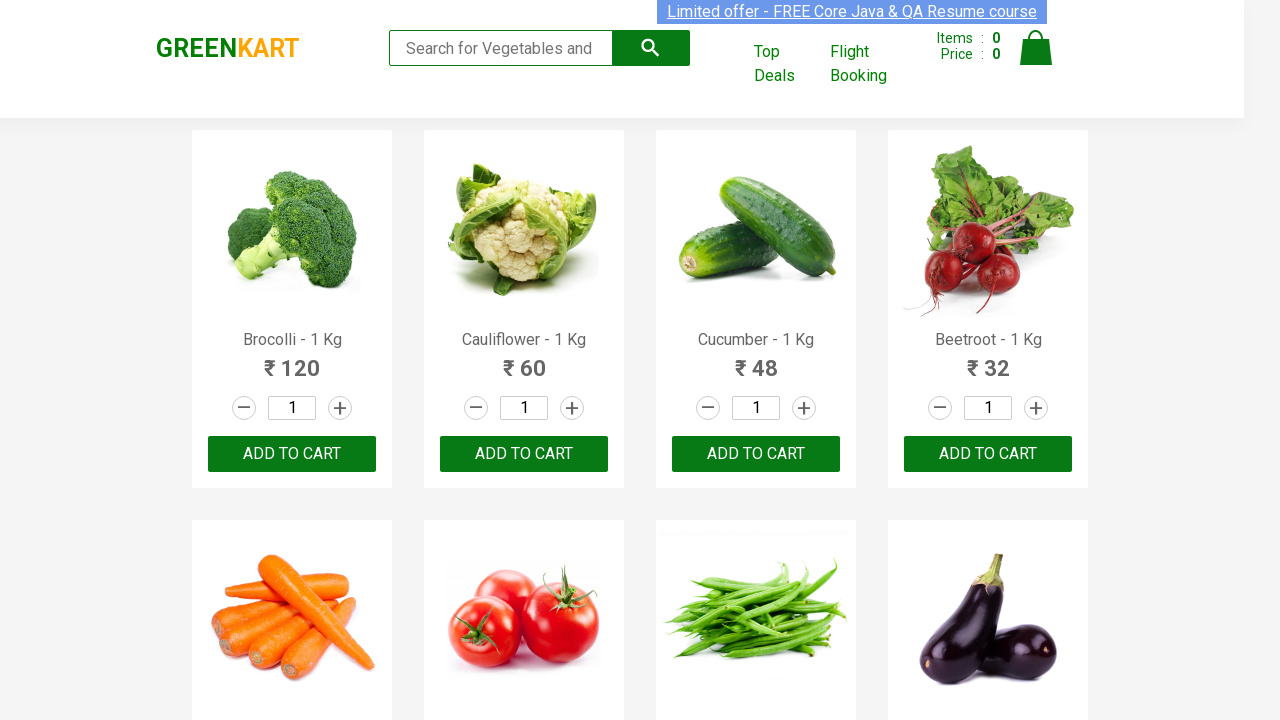

Located all product name elements
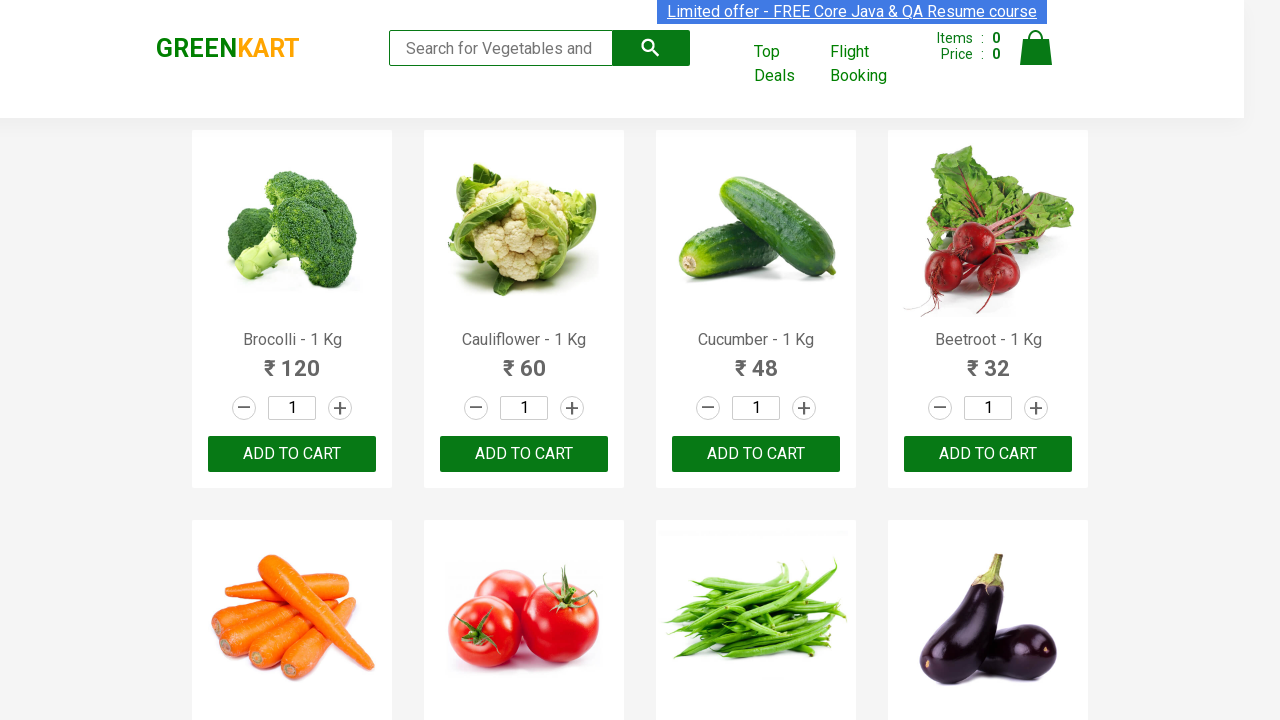

Located all add to cart buttons
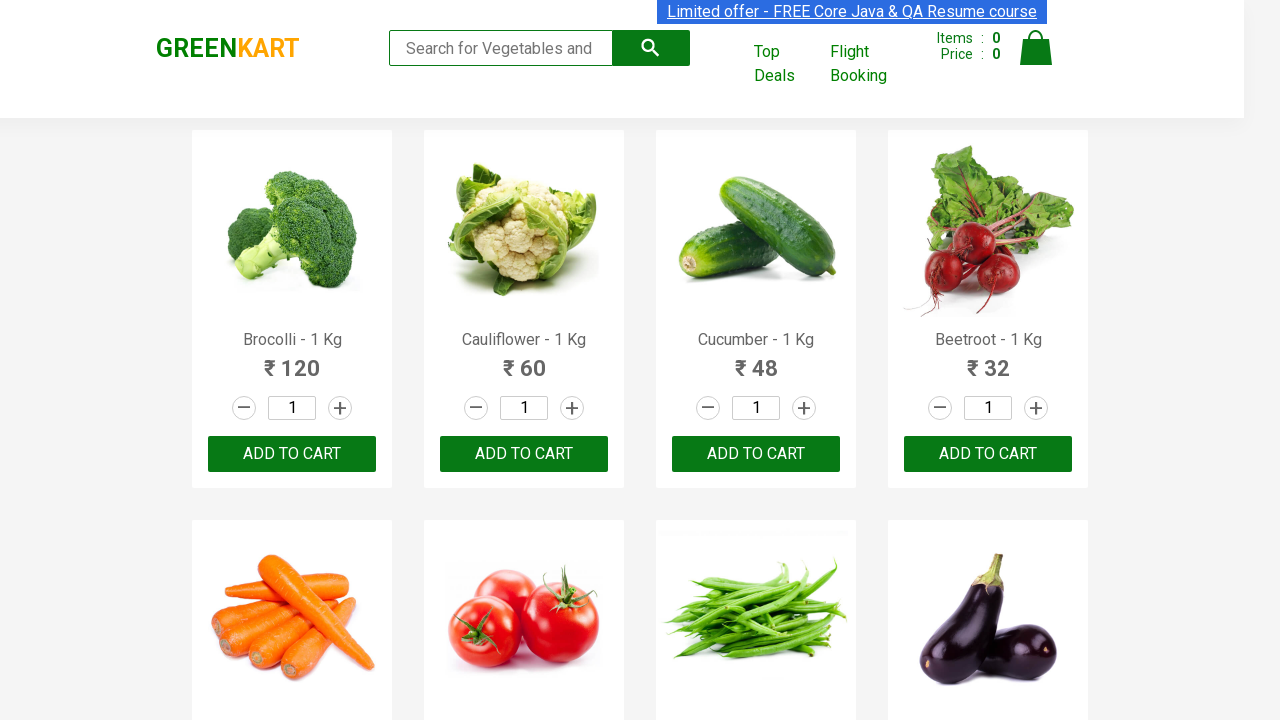

Added Brocolli to cart at (292, 454) on div.product-action button >> nth=0
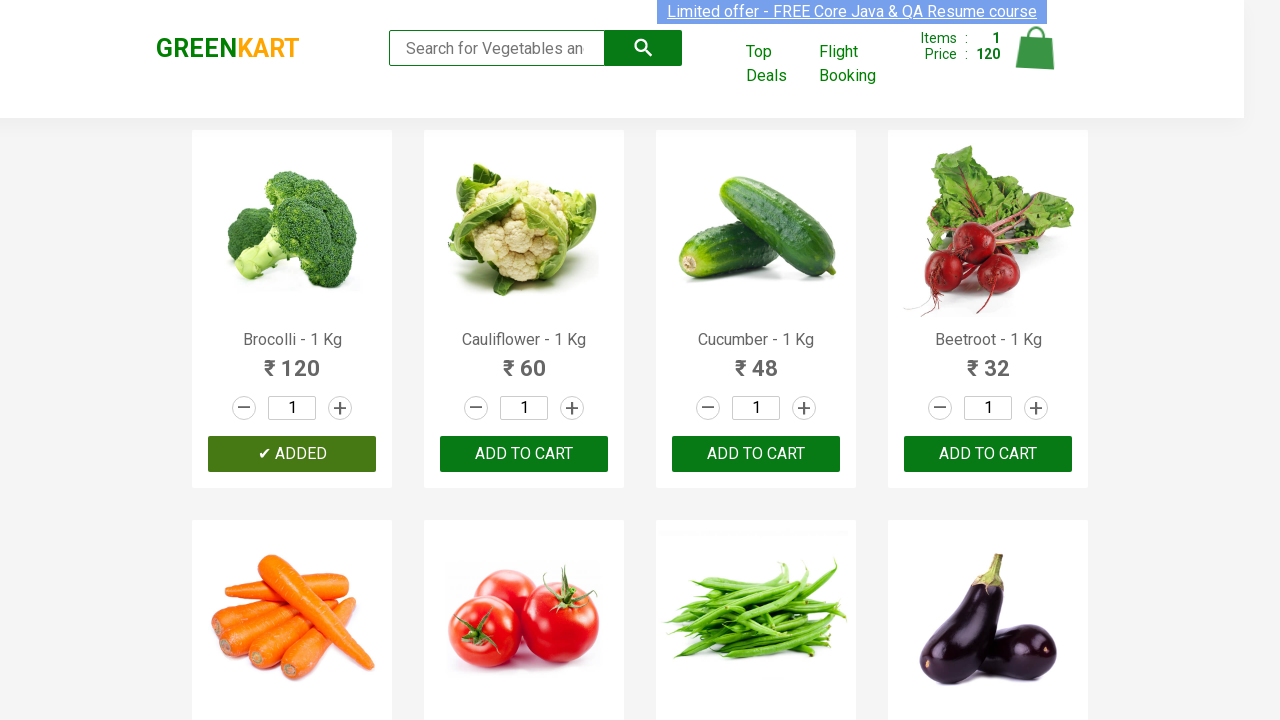

Added Cucumber to cart at (756, 454) on div.product-action button >> nth=2
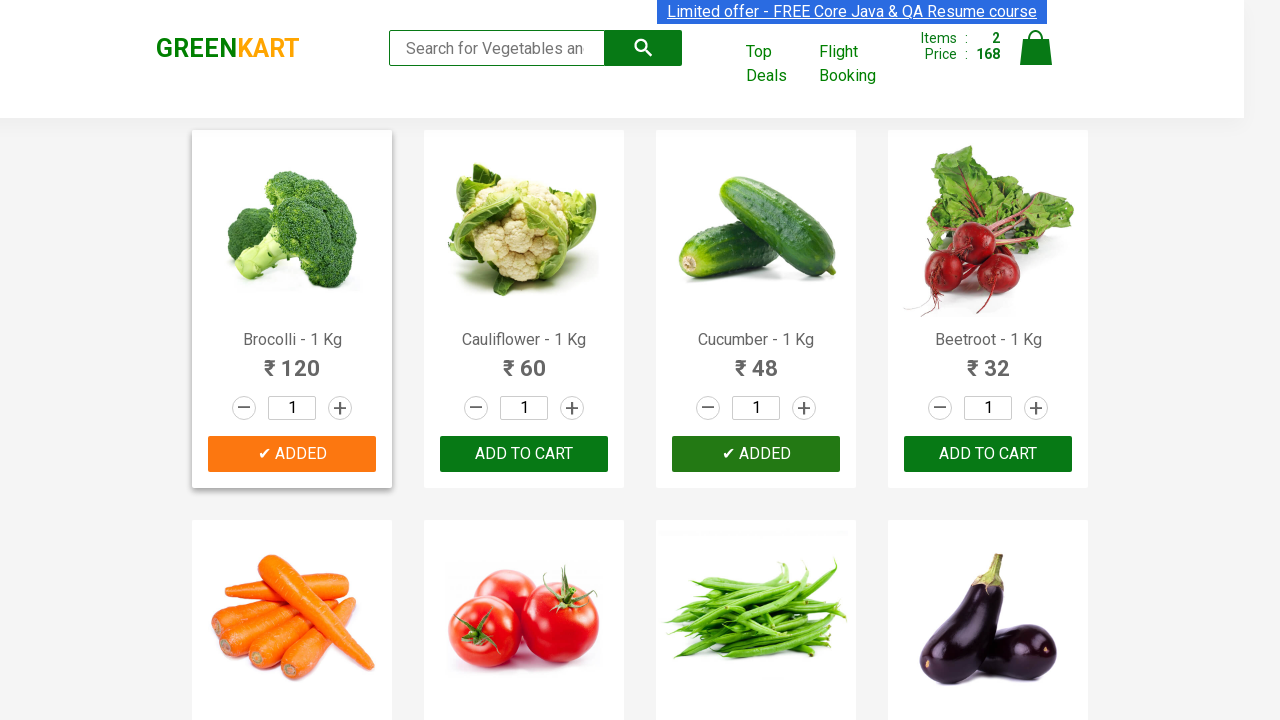

Added Beetroot to cart at (988, 454) on div.product-action button >> nth=3
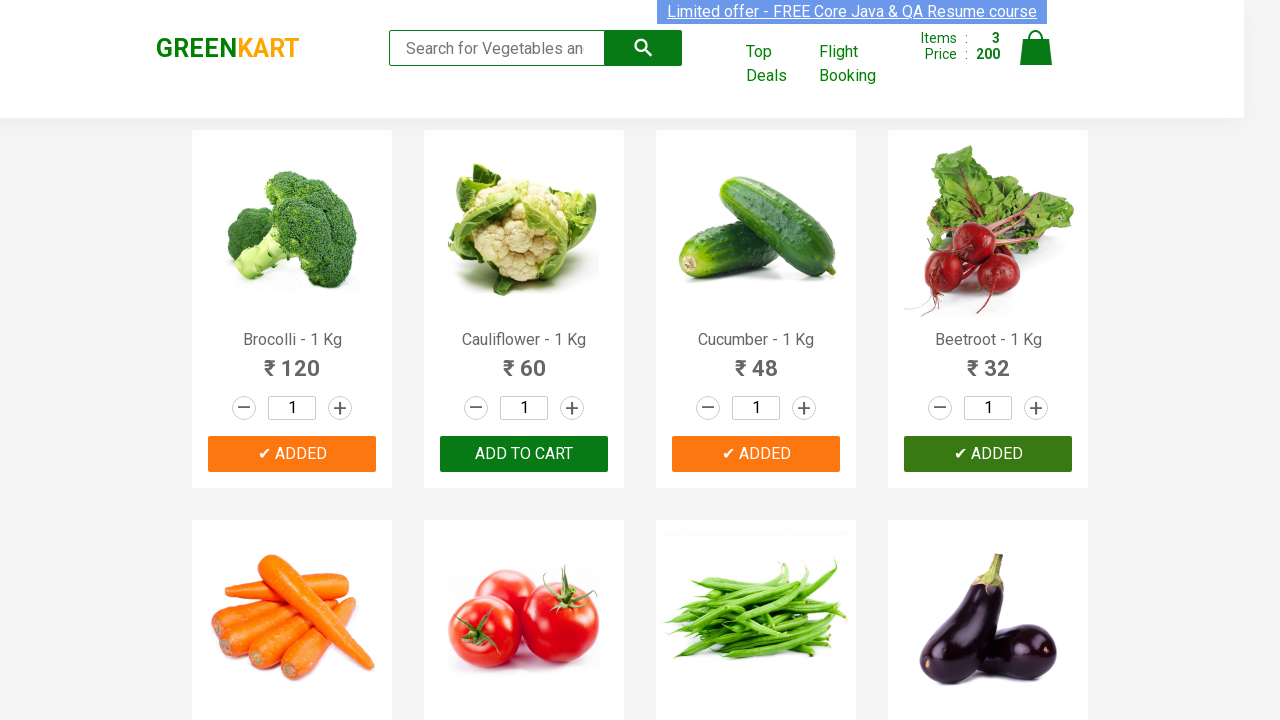

All required items (Cucumber, Brocolli, Beetroot) have been added to cart
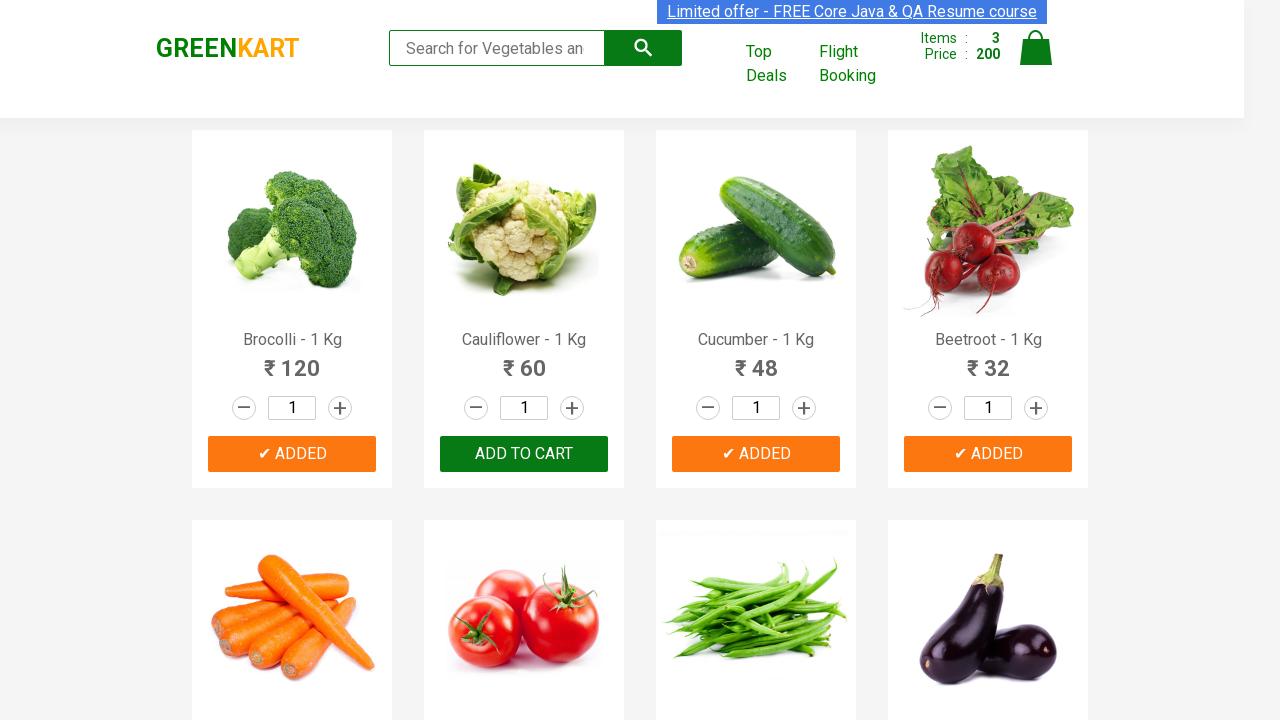

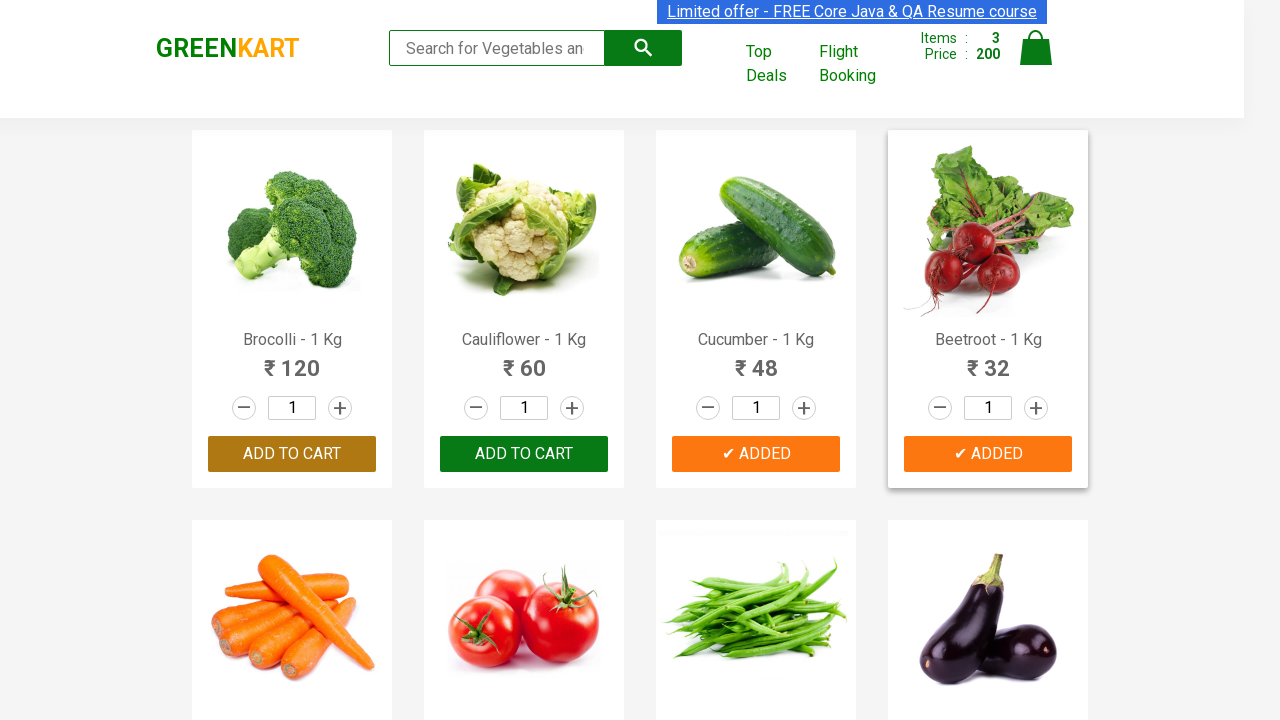